Tests window handling functionality by opening a new window, switching between windows, and capturing text from the new window

Starting URL: https://demoqa.com/browser-windows

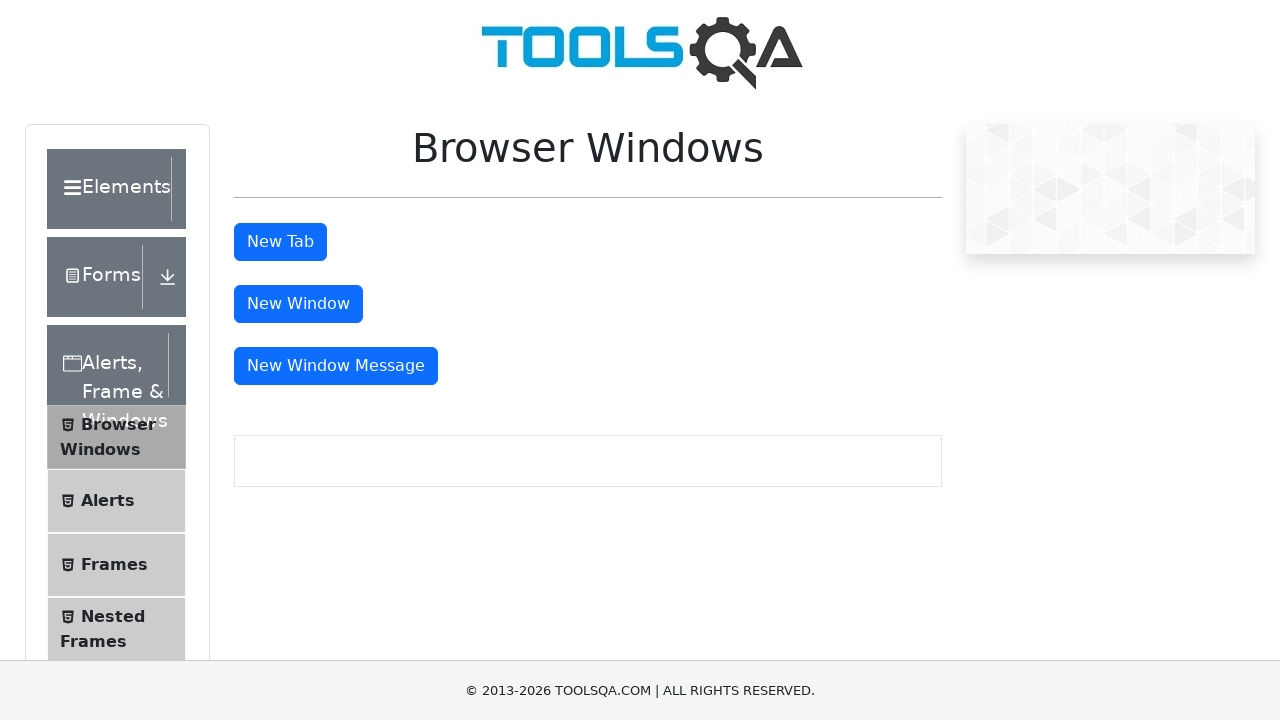

Clicked button to open new window at (298, 304) on #windowButton
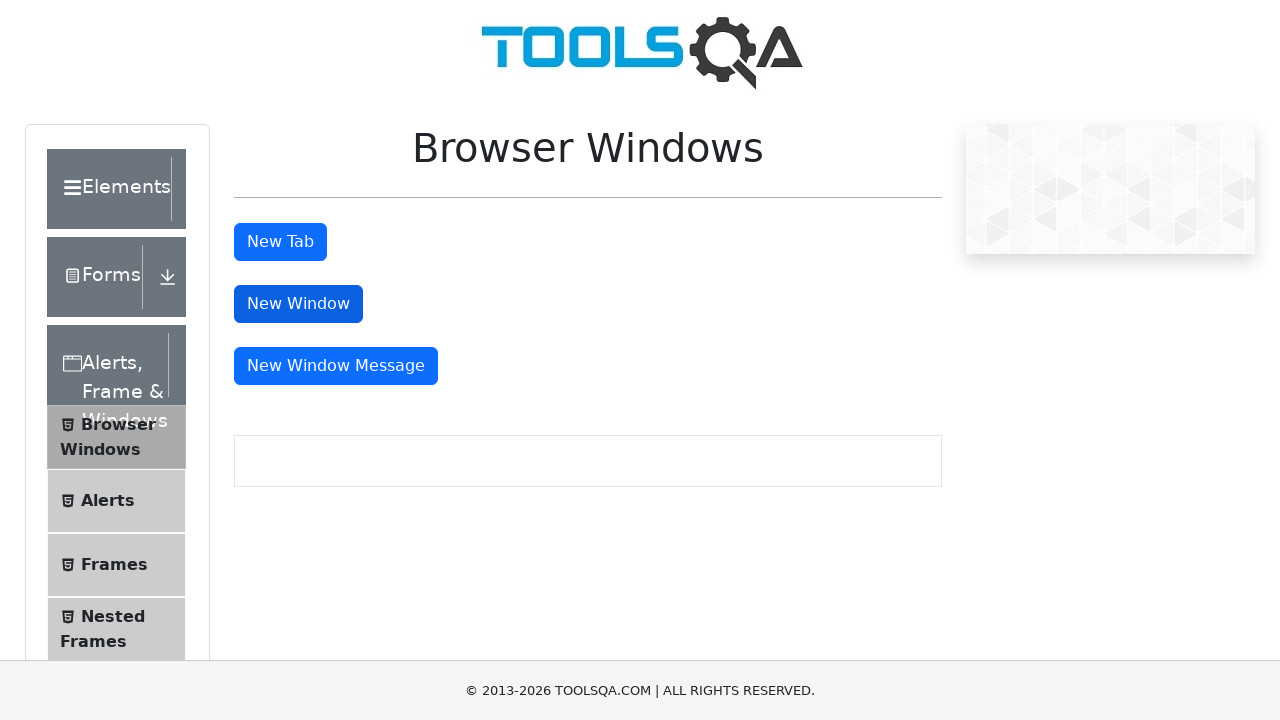

Retrieved all open pages/windows from context
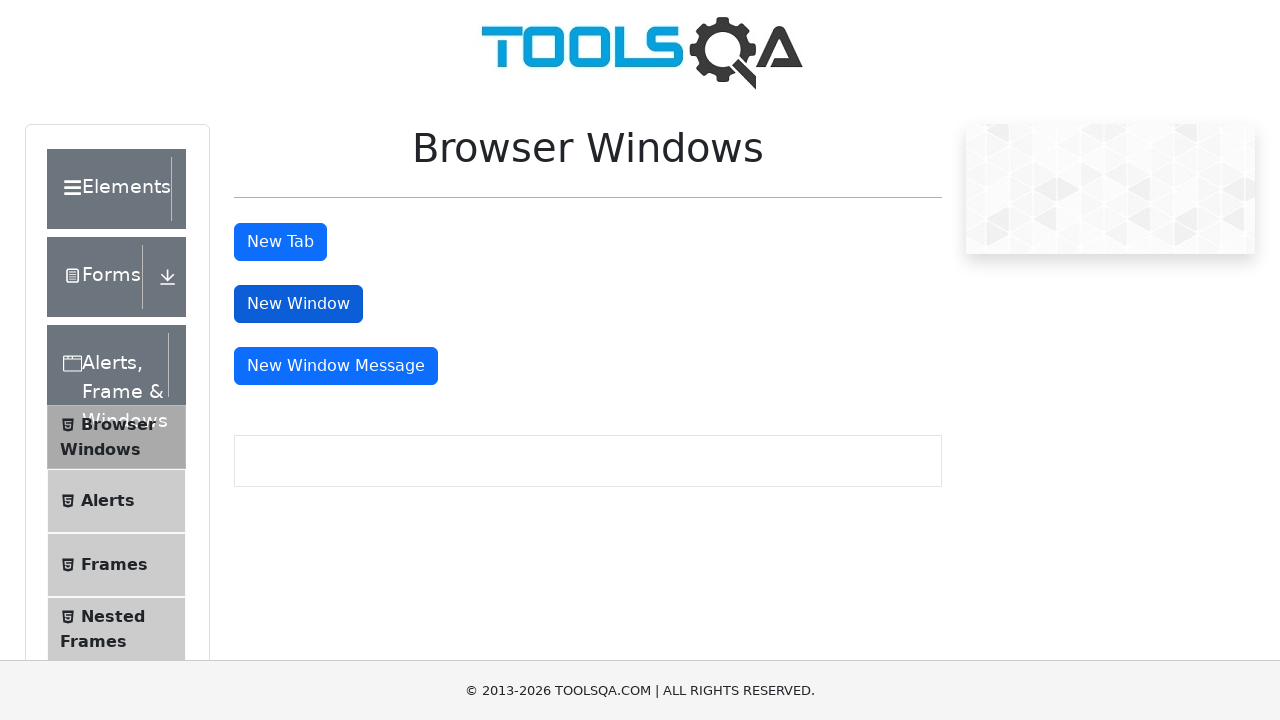

Switched to newly opened window
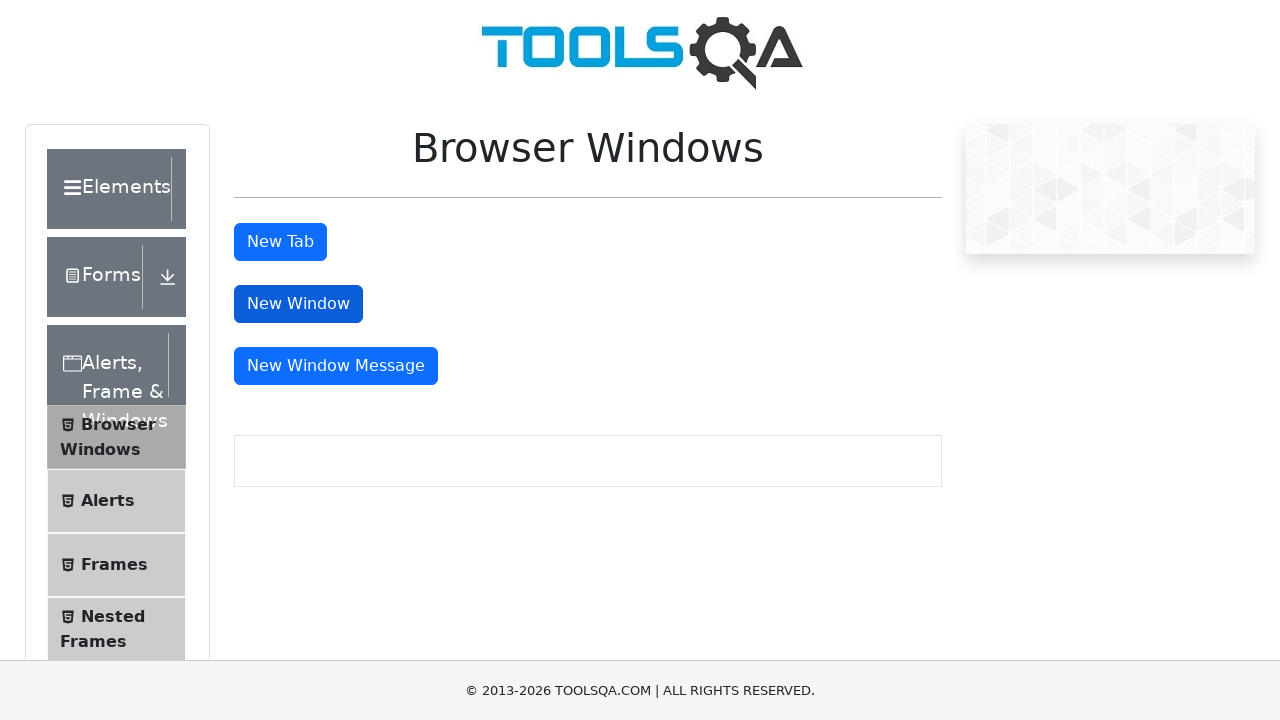

Captured heading text from new window: This is a sample page
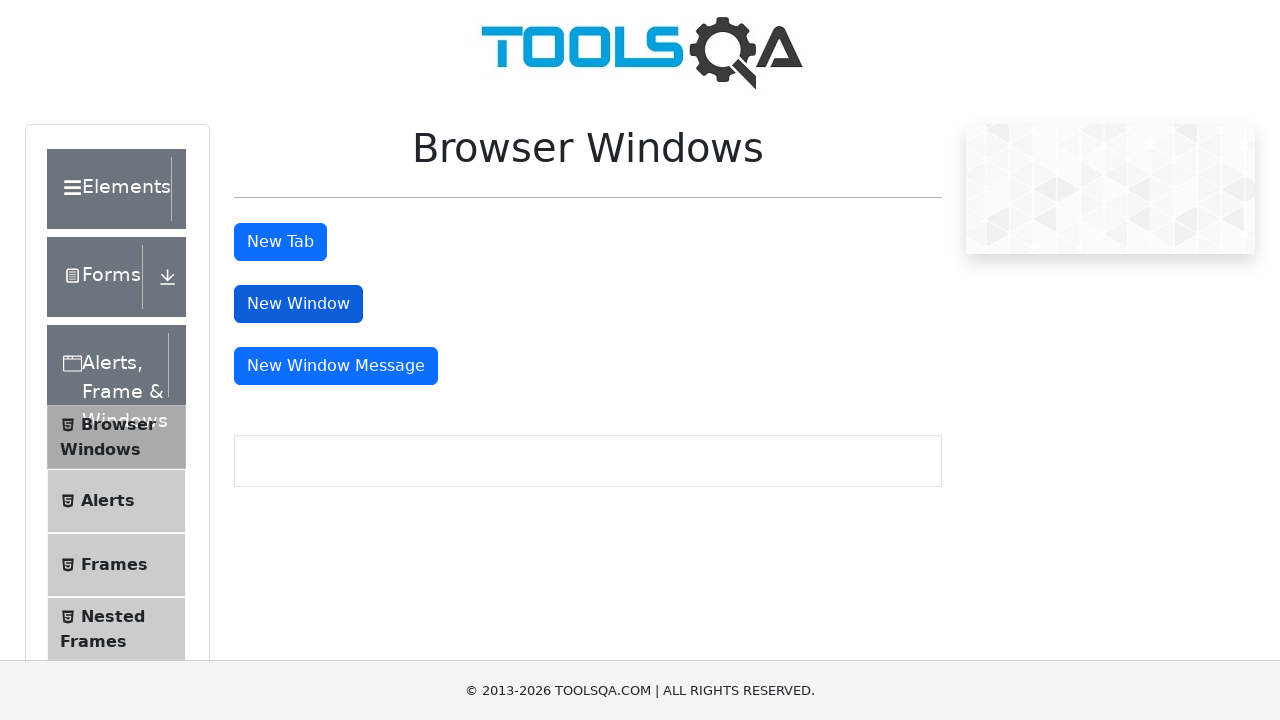

Retrieved current URL of new window: https://demoqa.com/sample
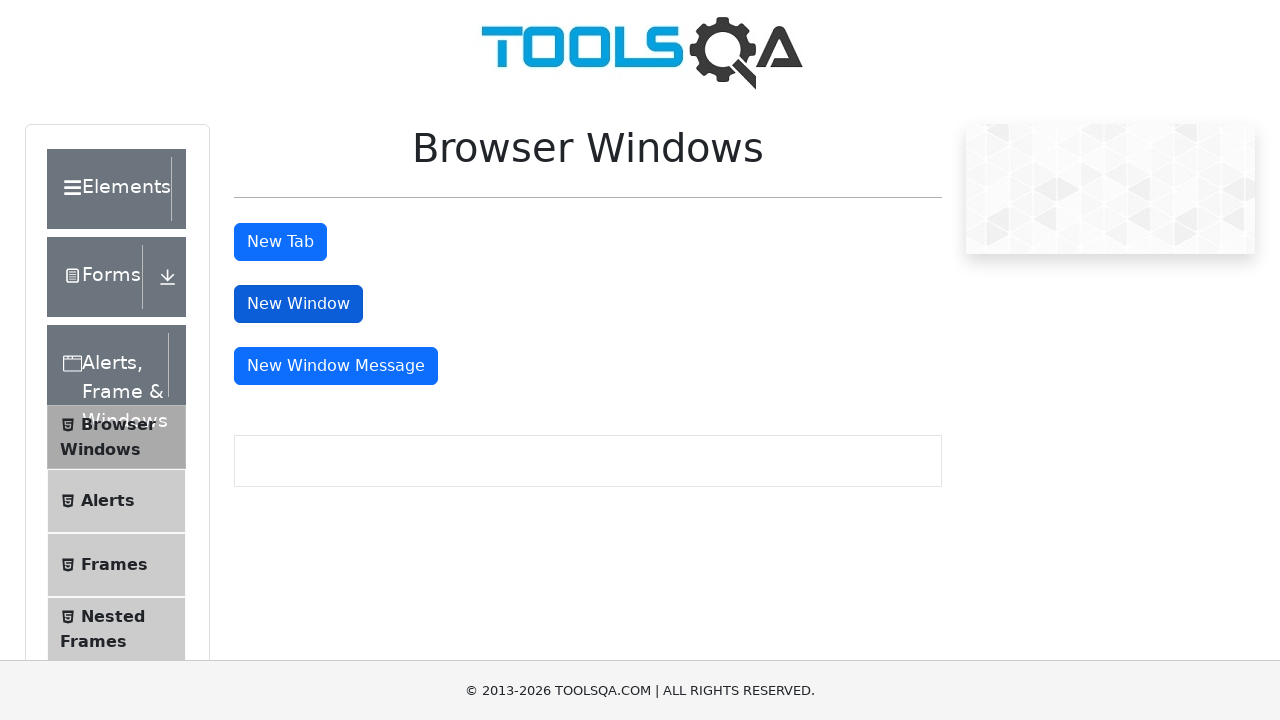

Closed the new window
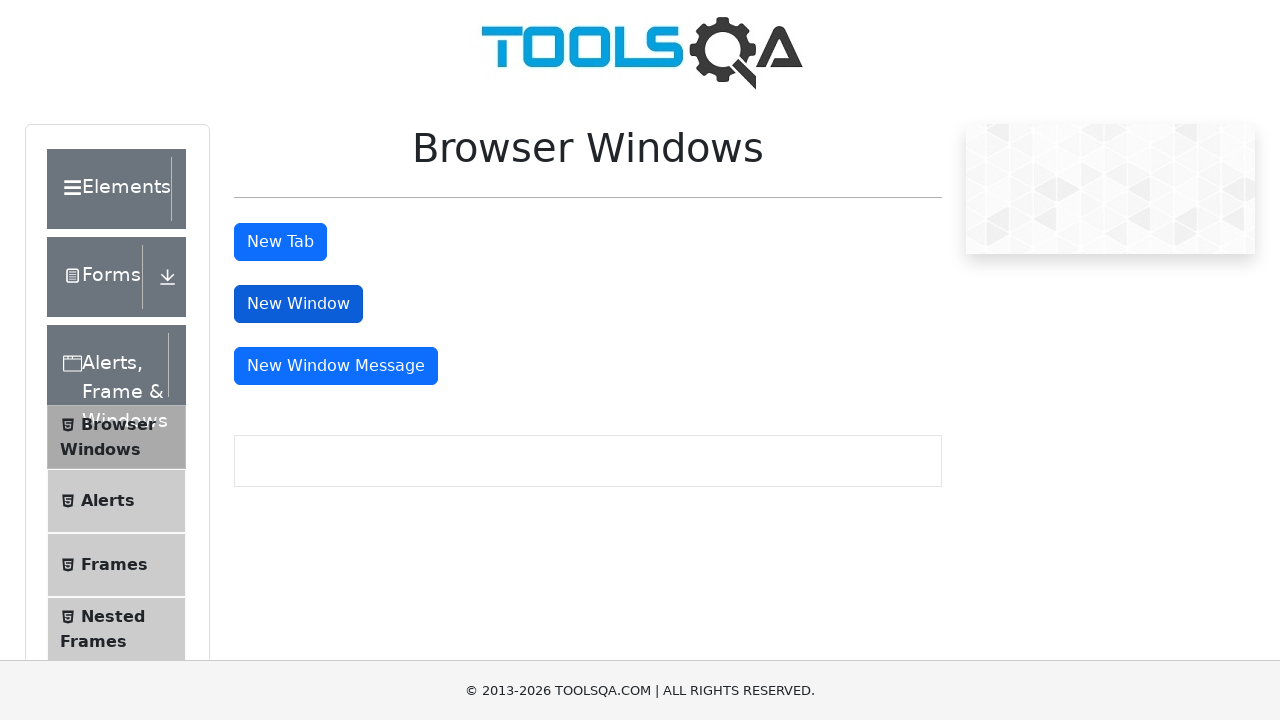

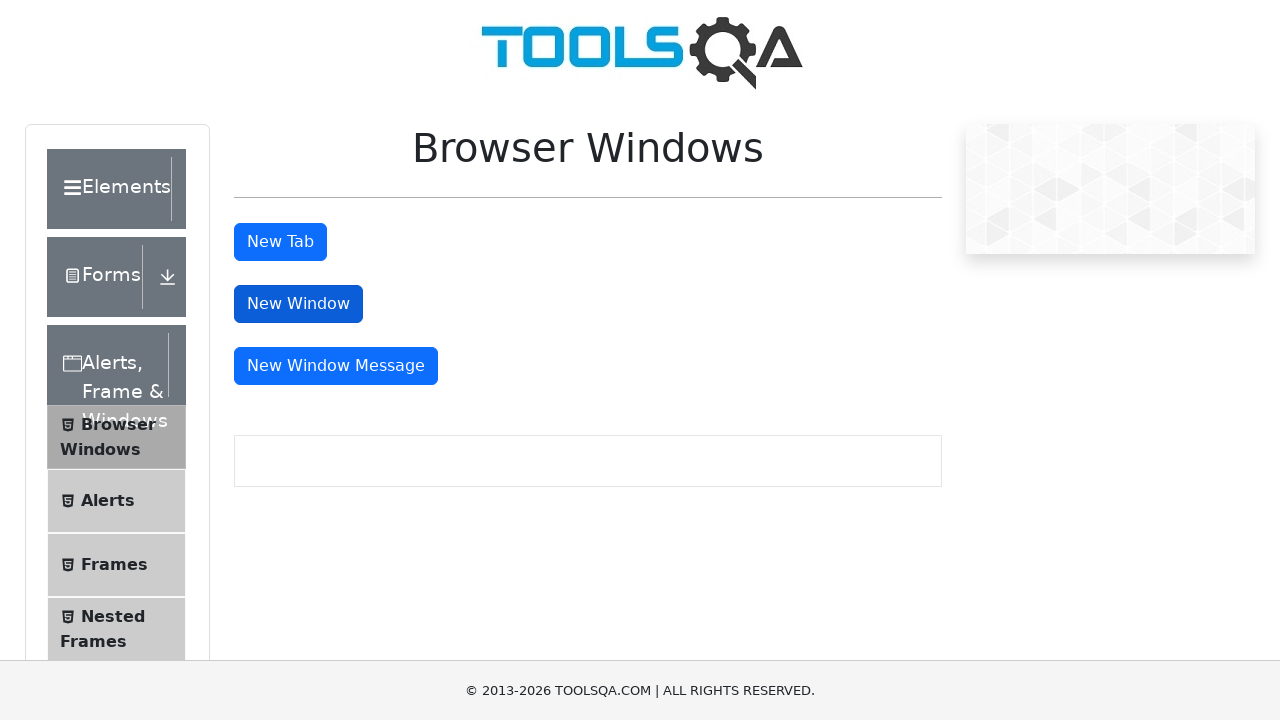